Tests a math quiz page by reading two numbers, calculating their sum, selecting the result from a dropdown, and submitting the form

Starting URL: https://suninjuly.github.io/selects1.html

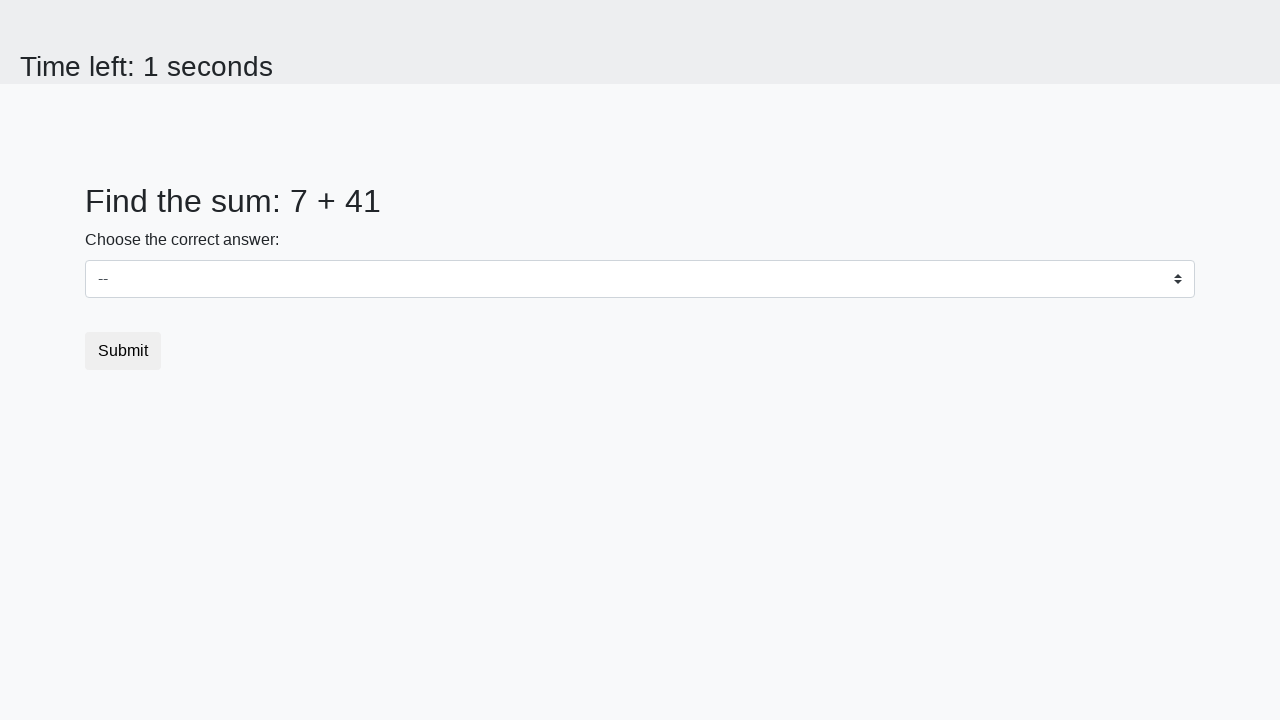

Read first number from page
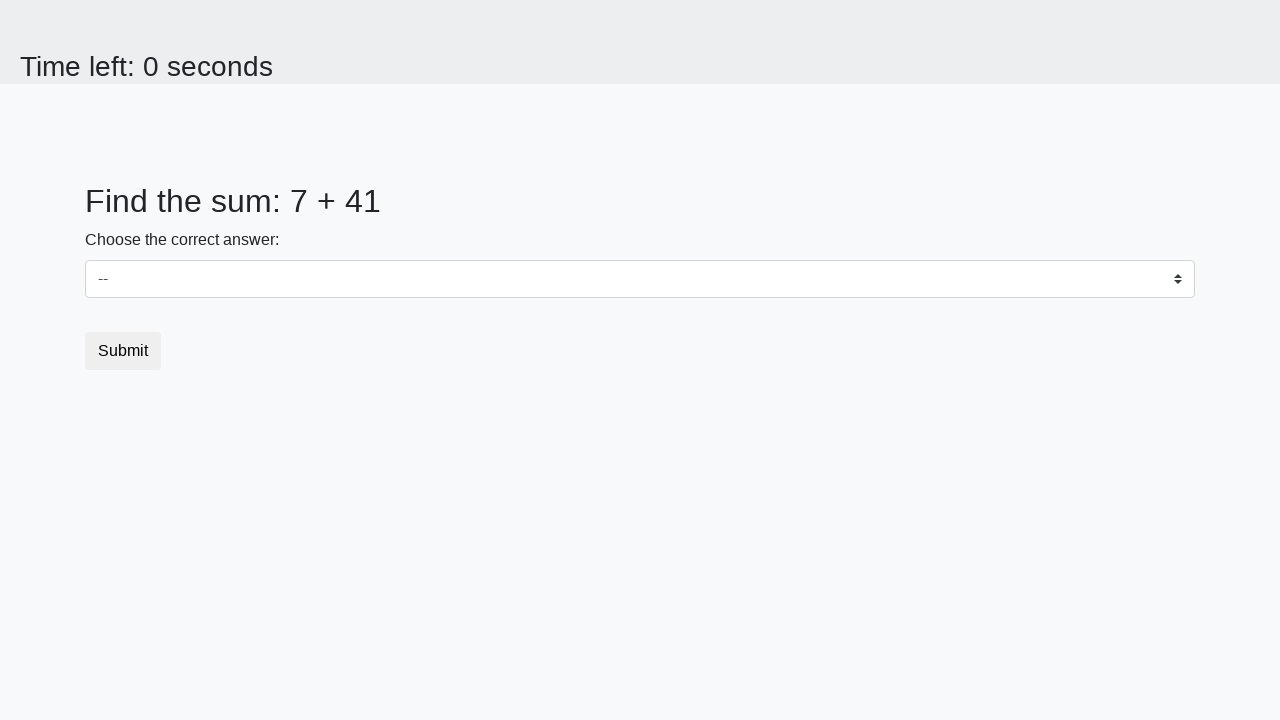

Read second number from page
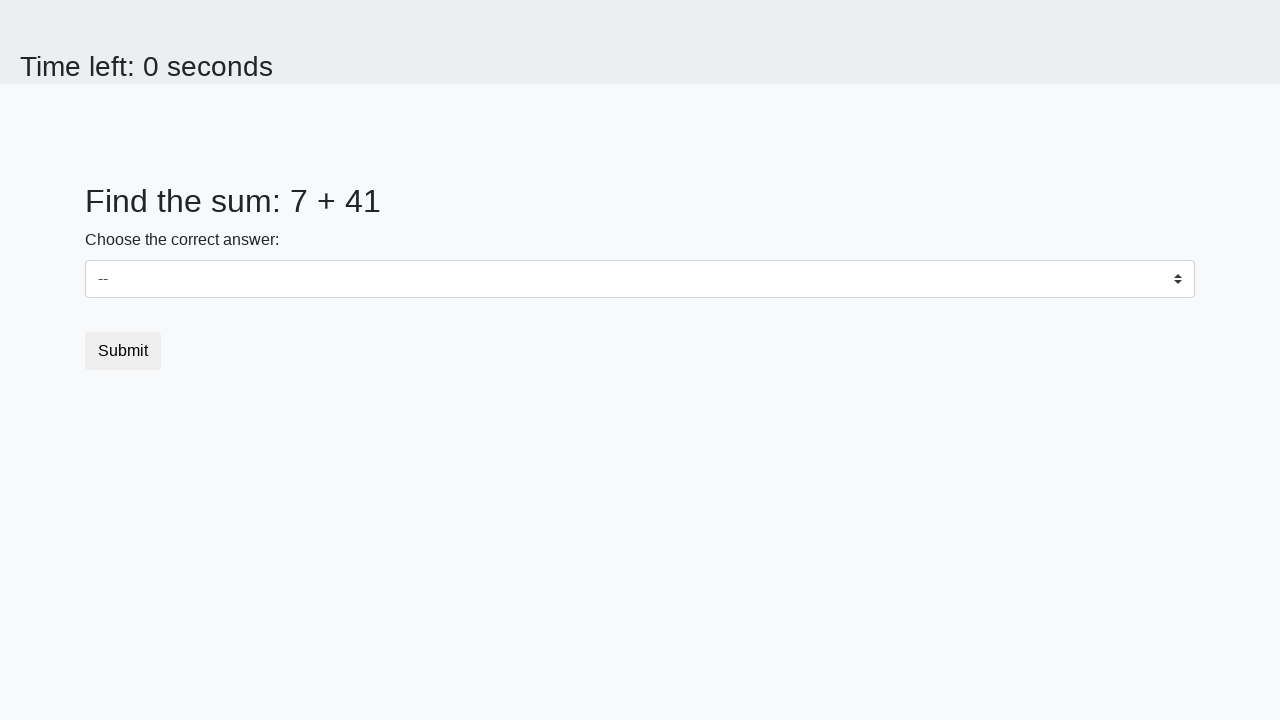

Calculated sum: 7 + 41 = 48
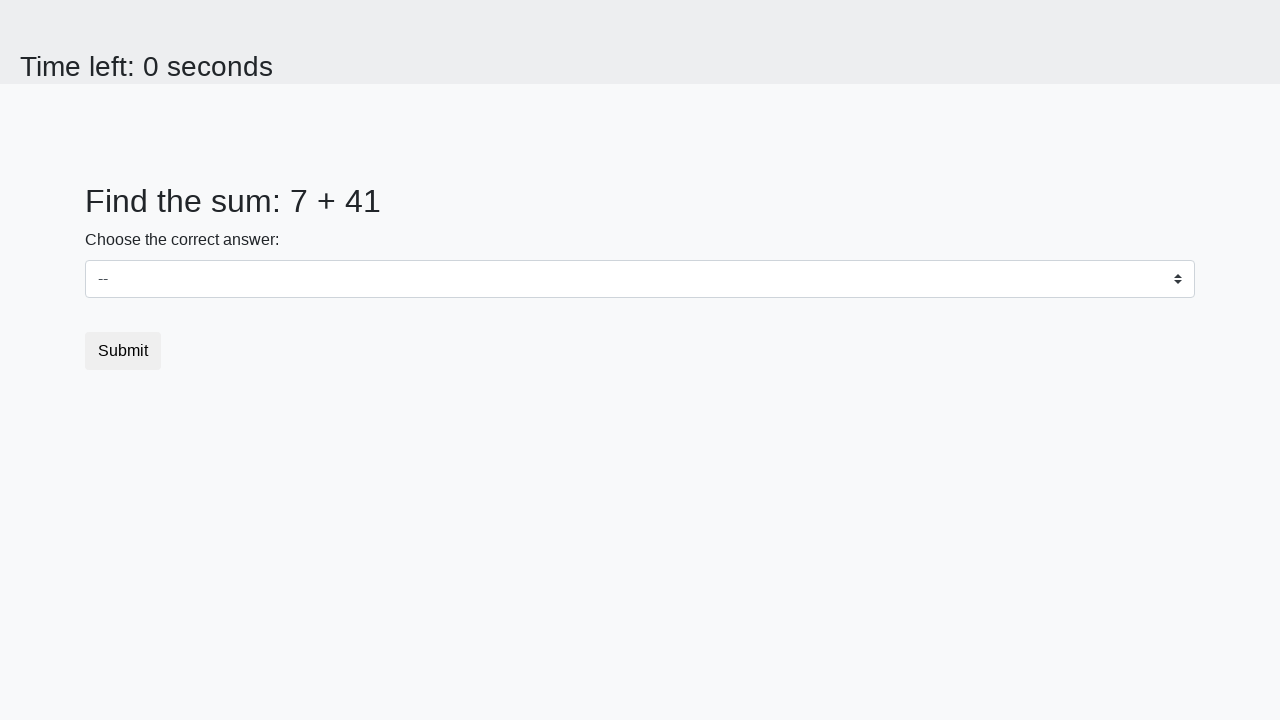

Selected sum value '48' from dropdown on #dropdown
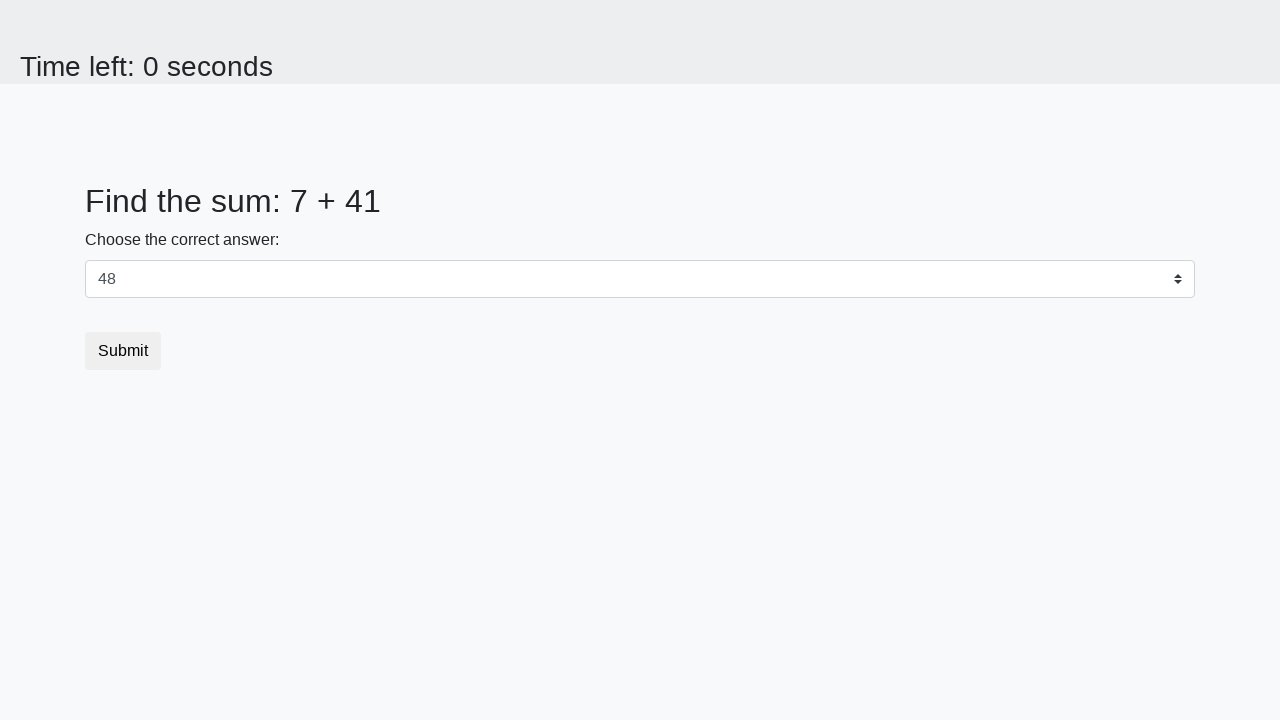

Clicked submit button at (123, 351) on button
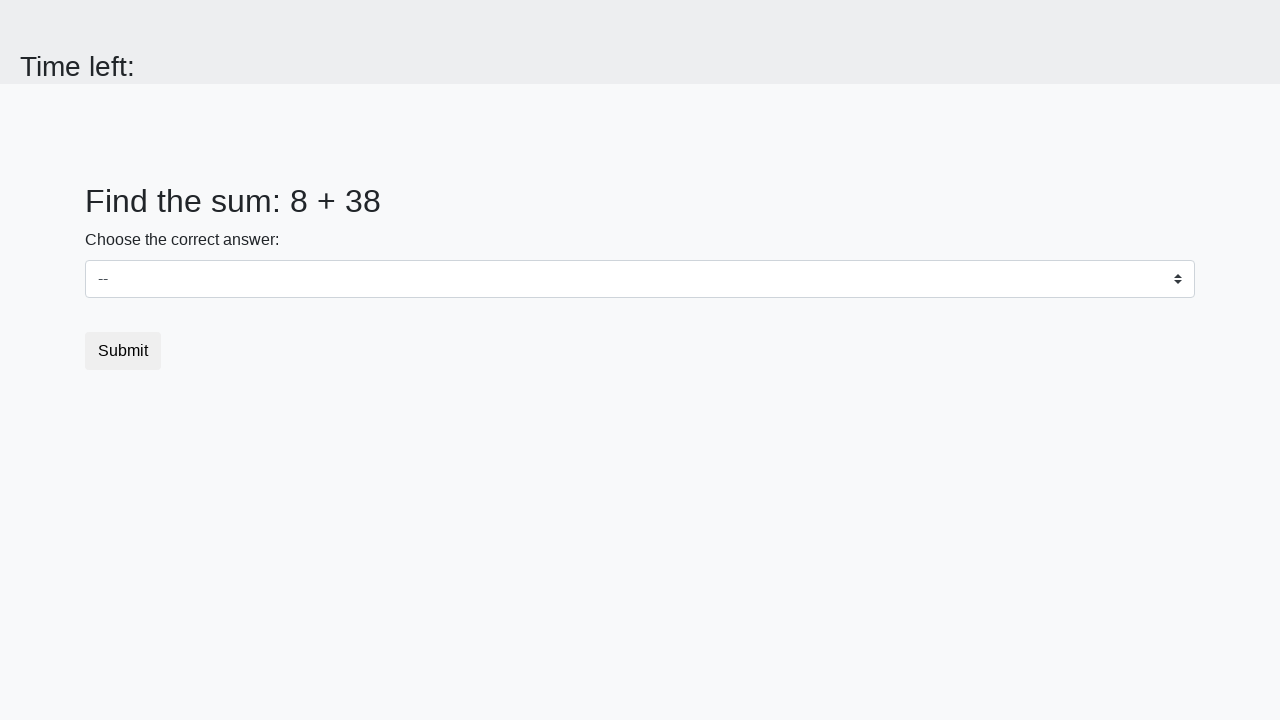

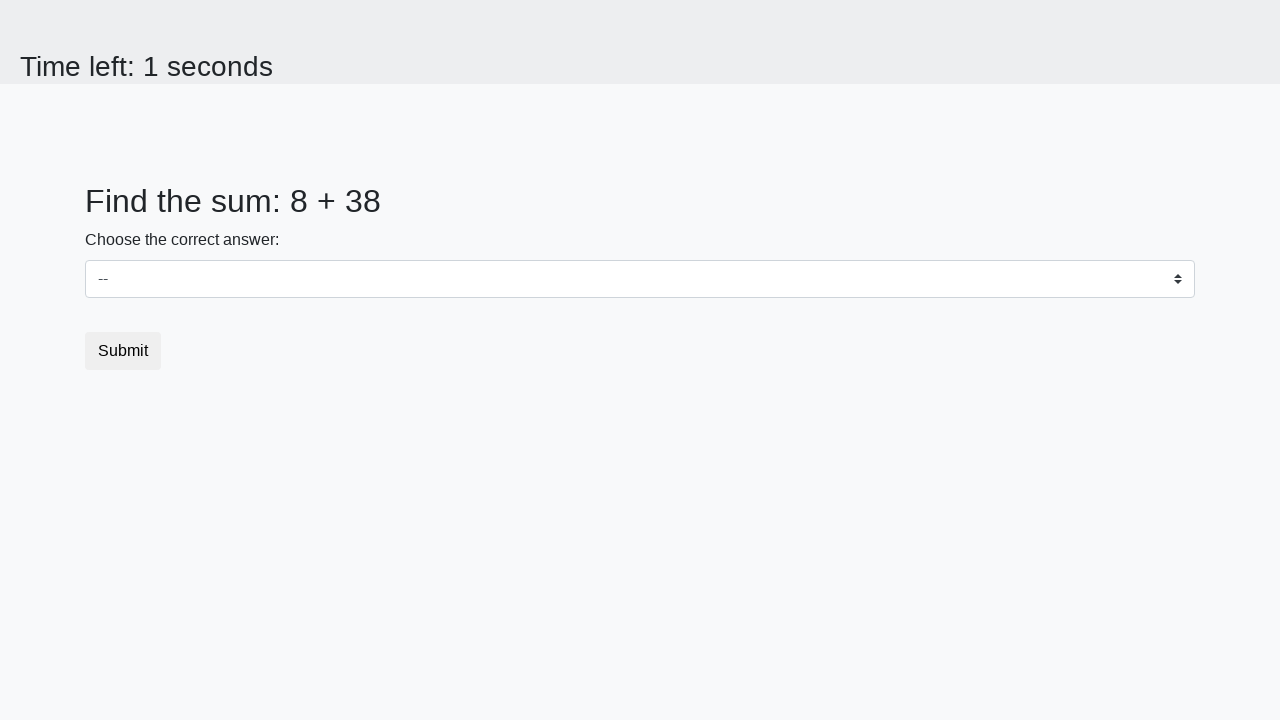